Tests switching between multiple browser windows by clicking a link that opens a new window, then switching between the original and new window using window handles based on their order.

Starting URL: http://the-internet.herokuapp.com/windows

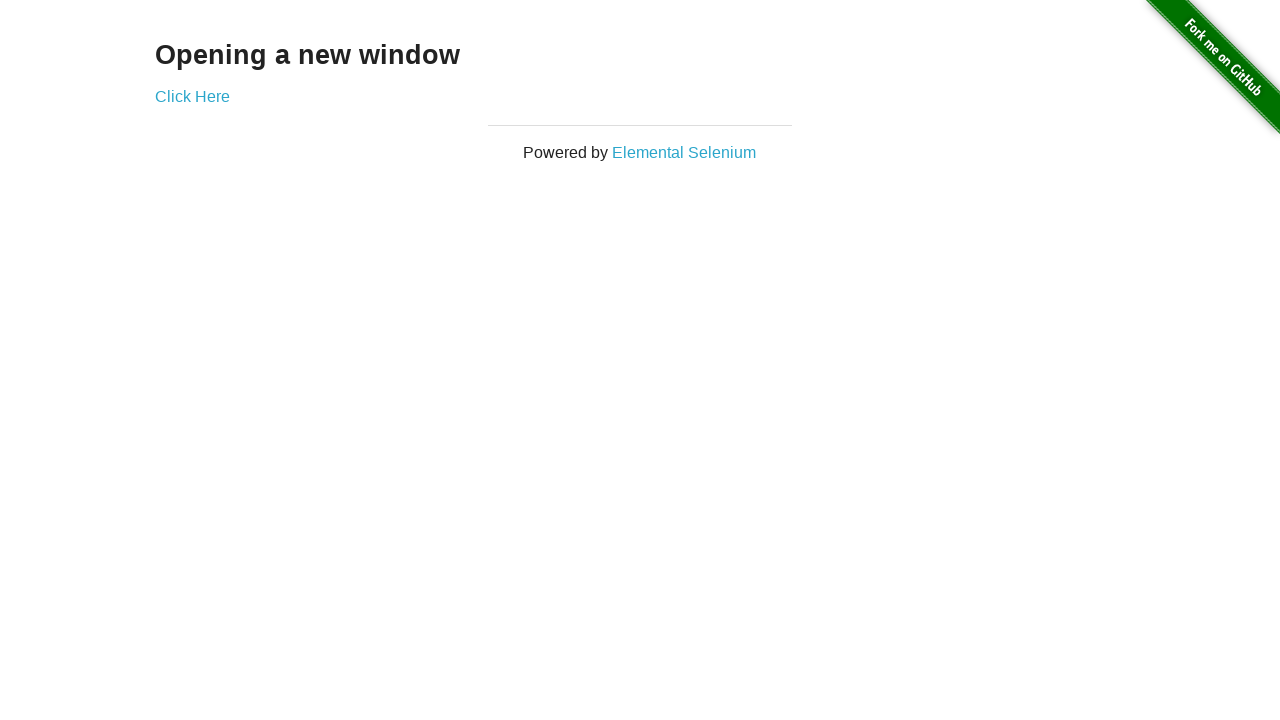

Clicked link to open new window at (192, 96) on .example a
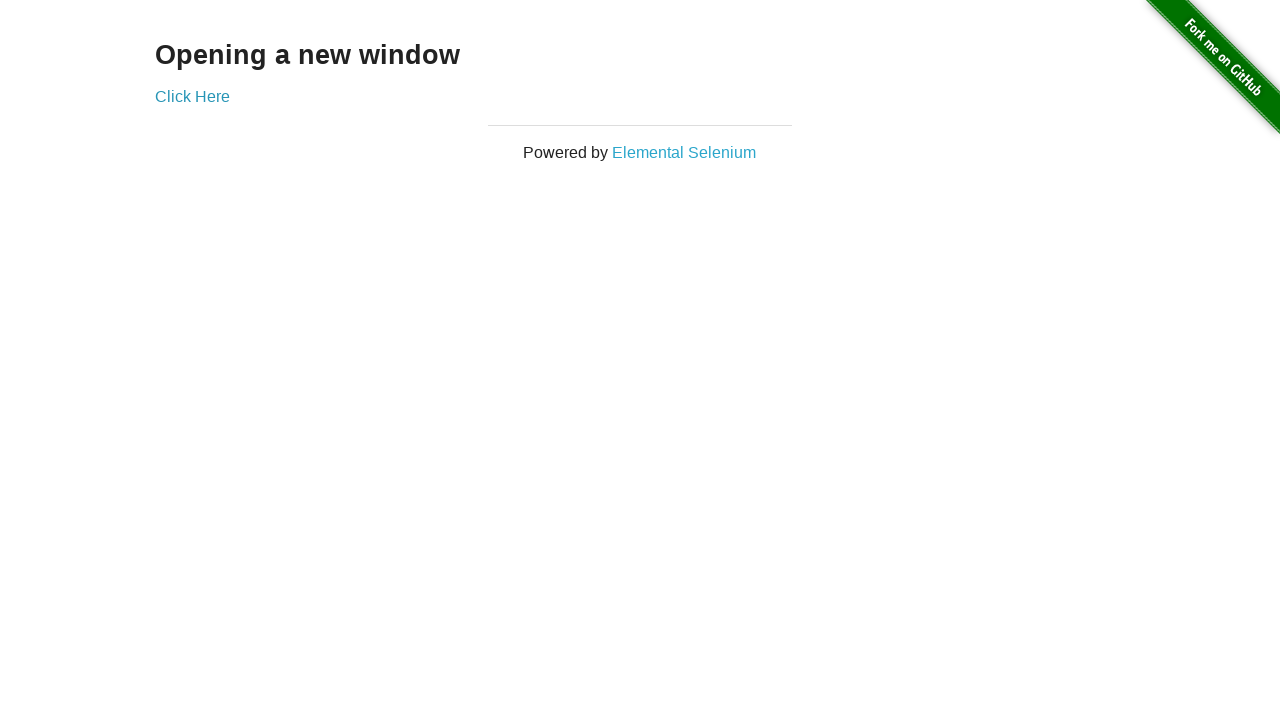

Waited 1 second for new window to open
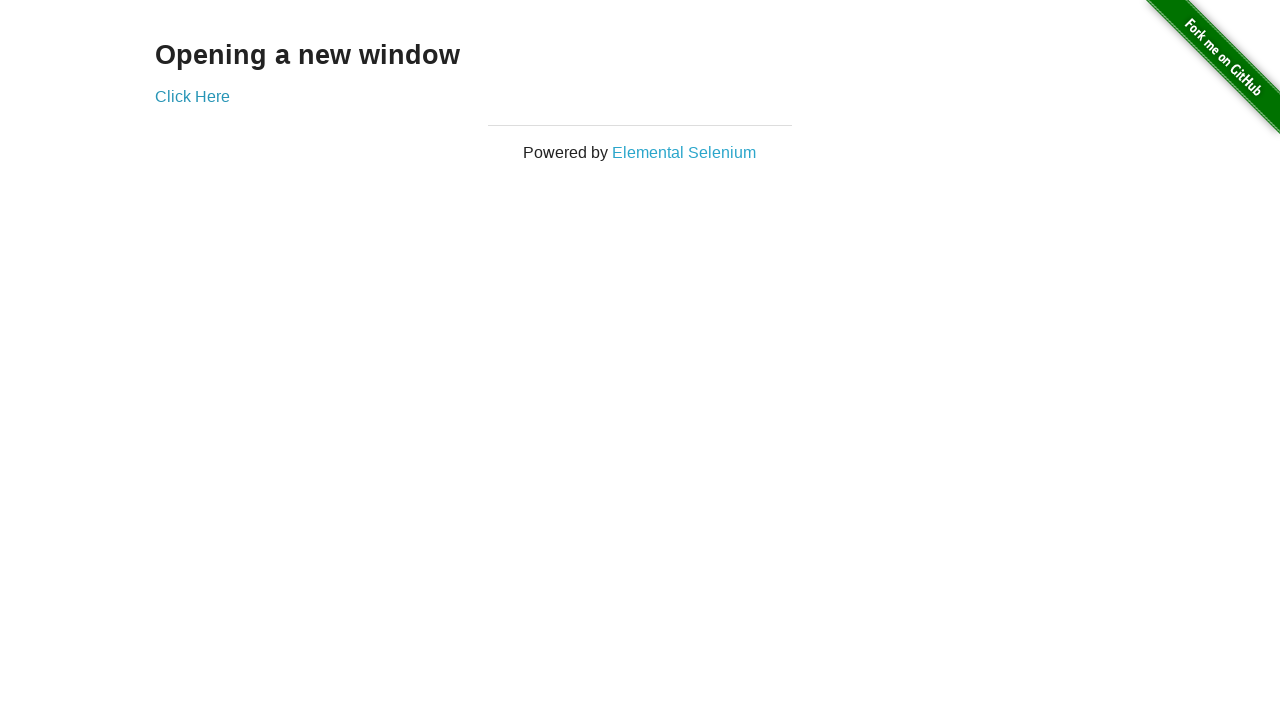

Retrieved all open pages/windows from context
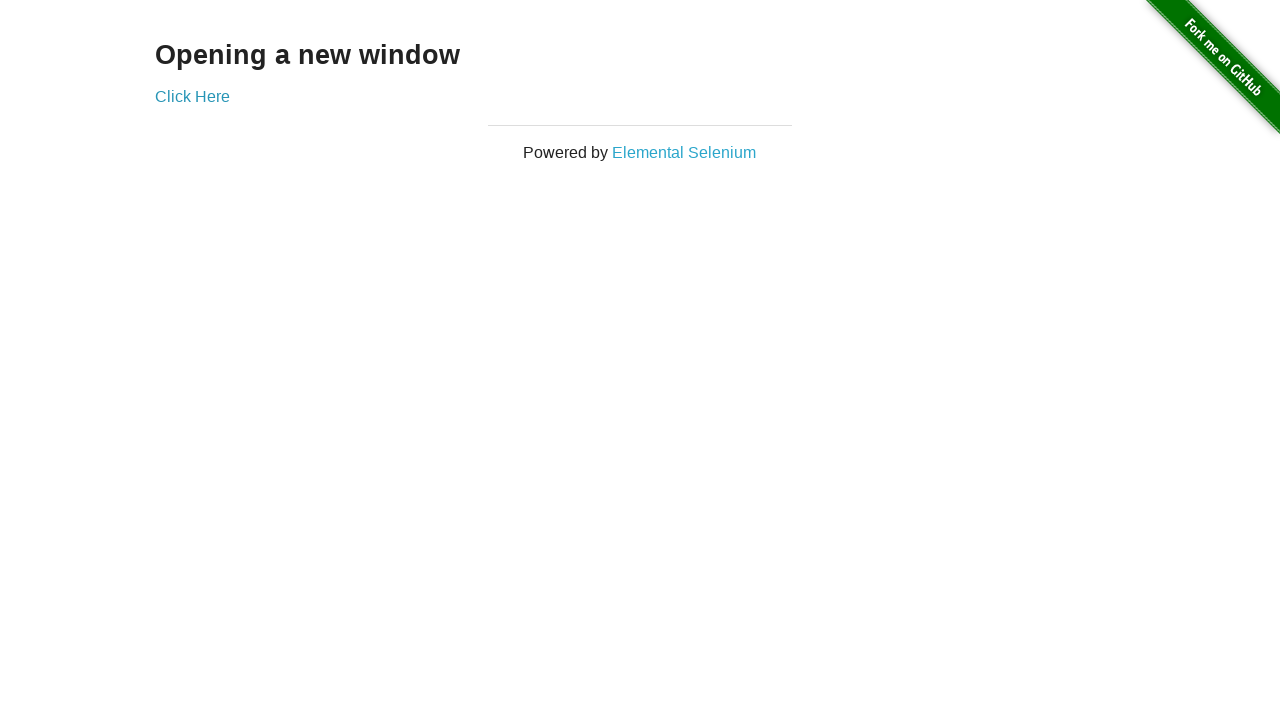

Got reference to first (original) window
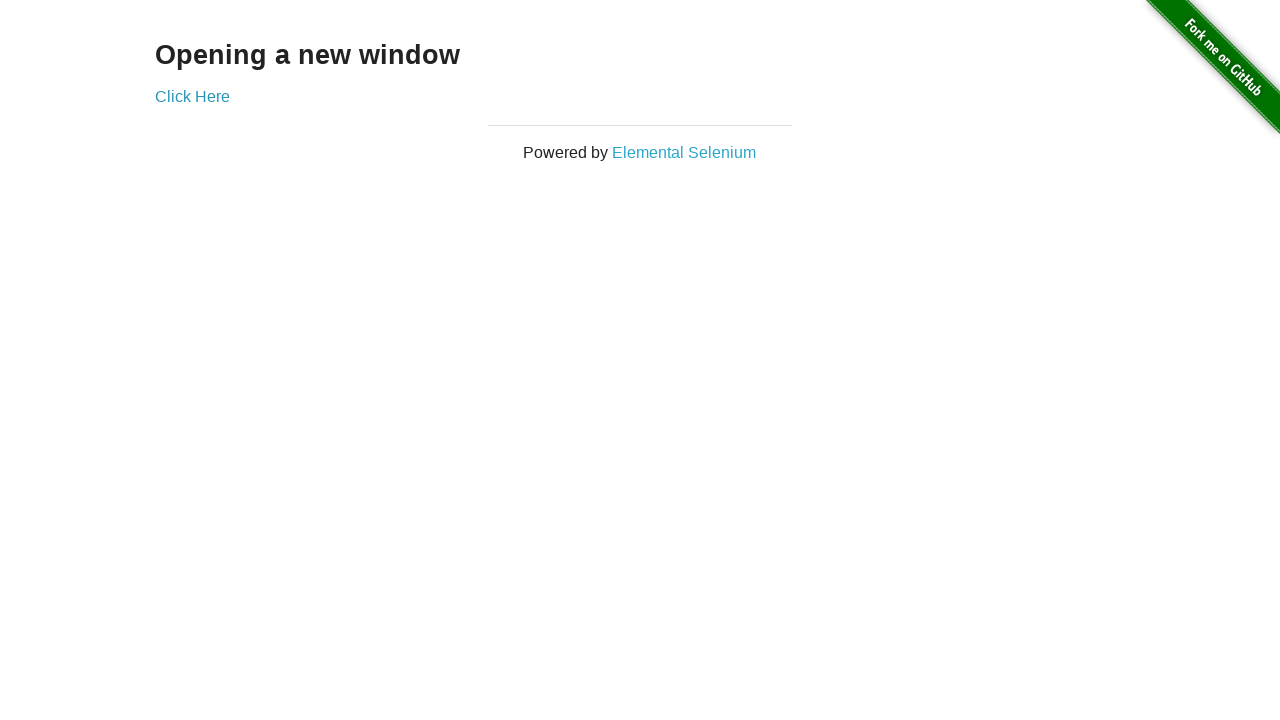

Verified first window title is not 'New Window'
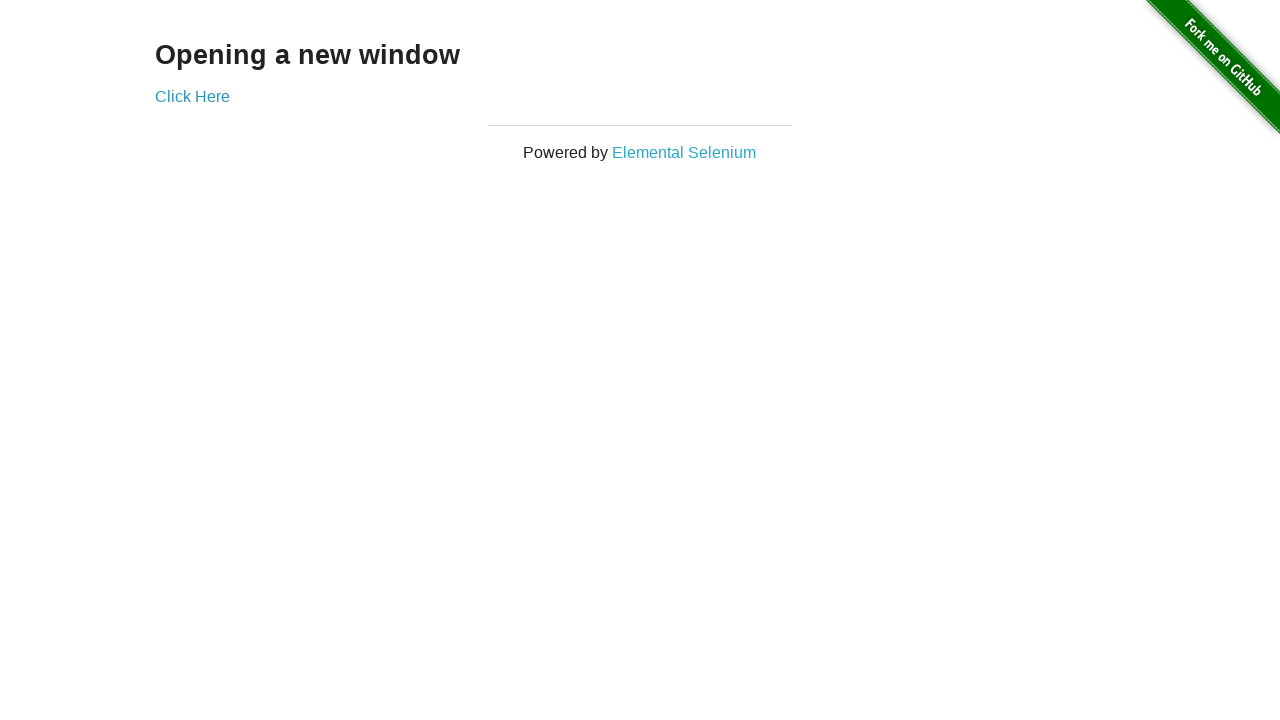

Got reference to last (new) window
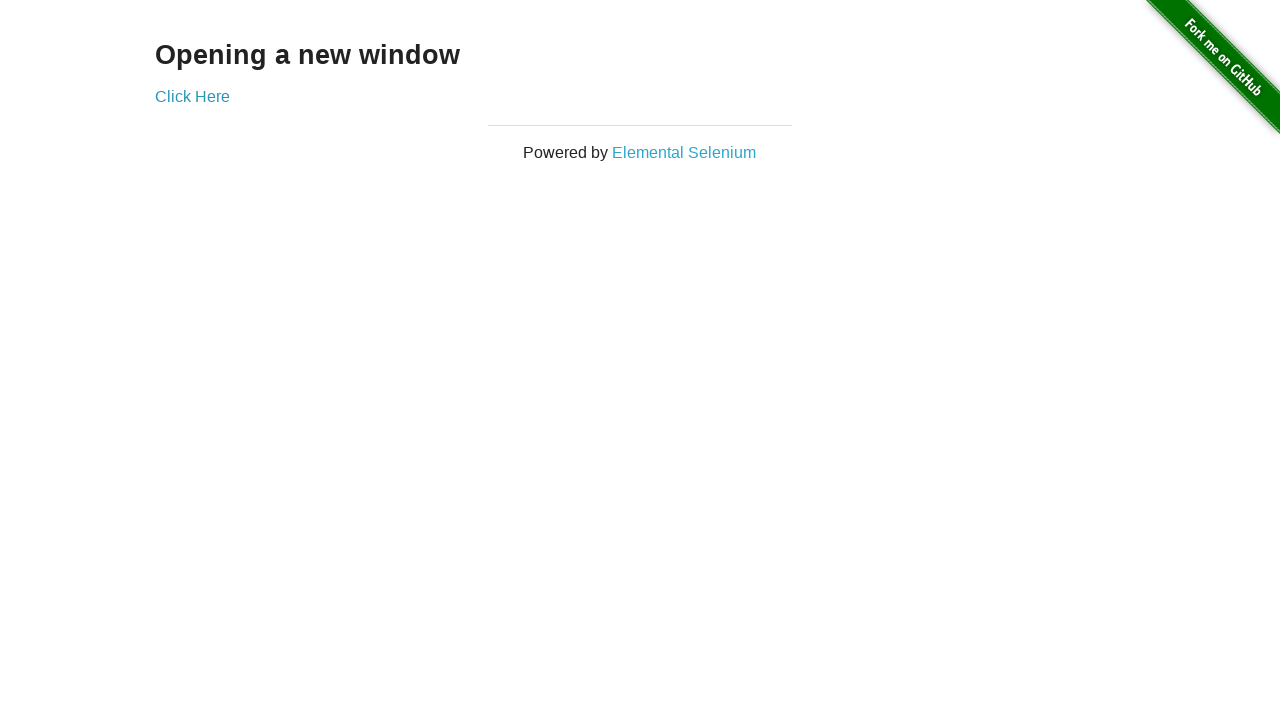

Brought new window to front
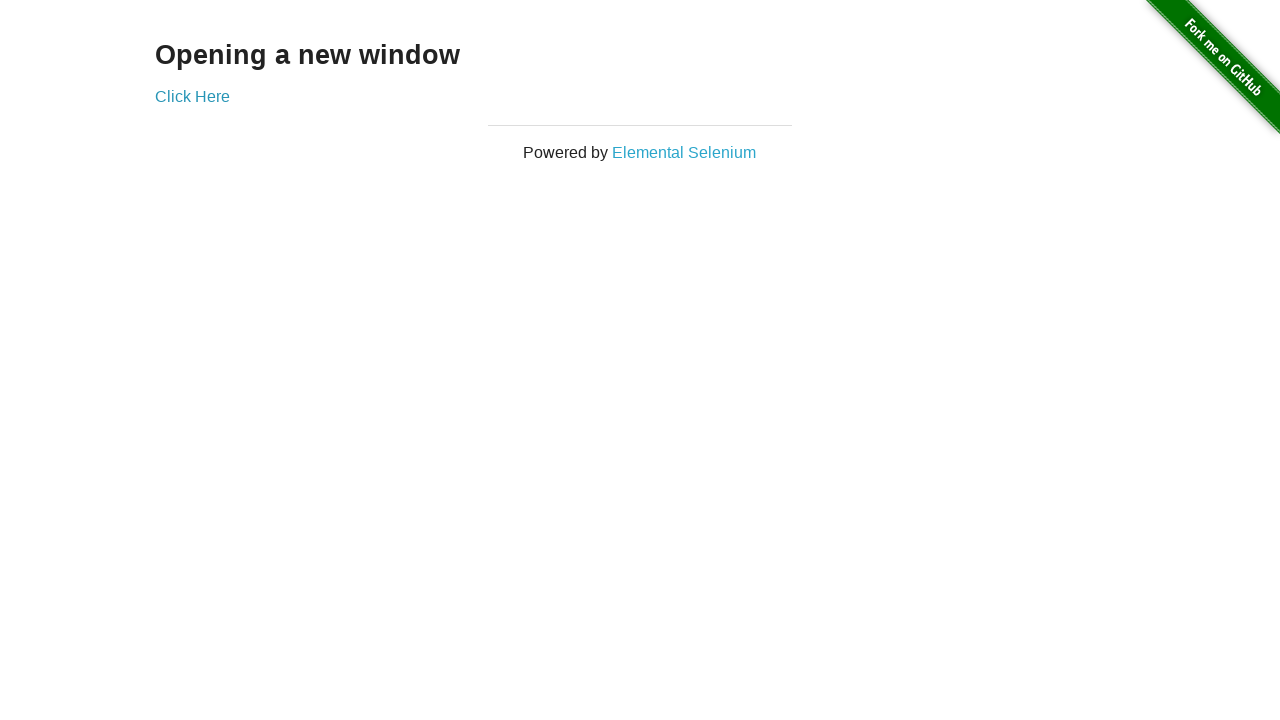

Waited for new window to finish loading
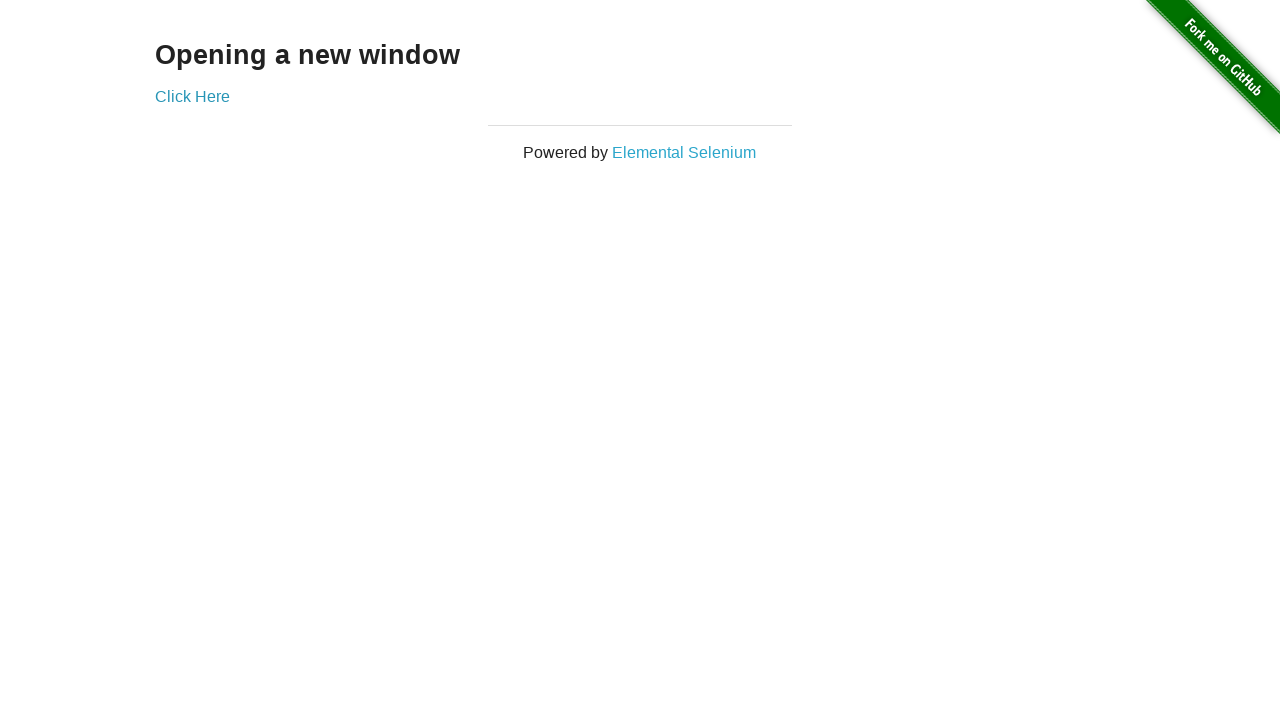

Verified new window title is 'New Window'
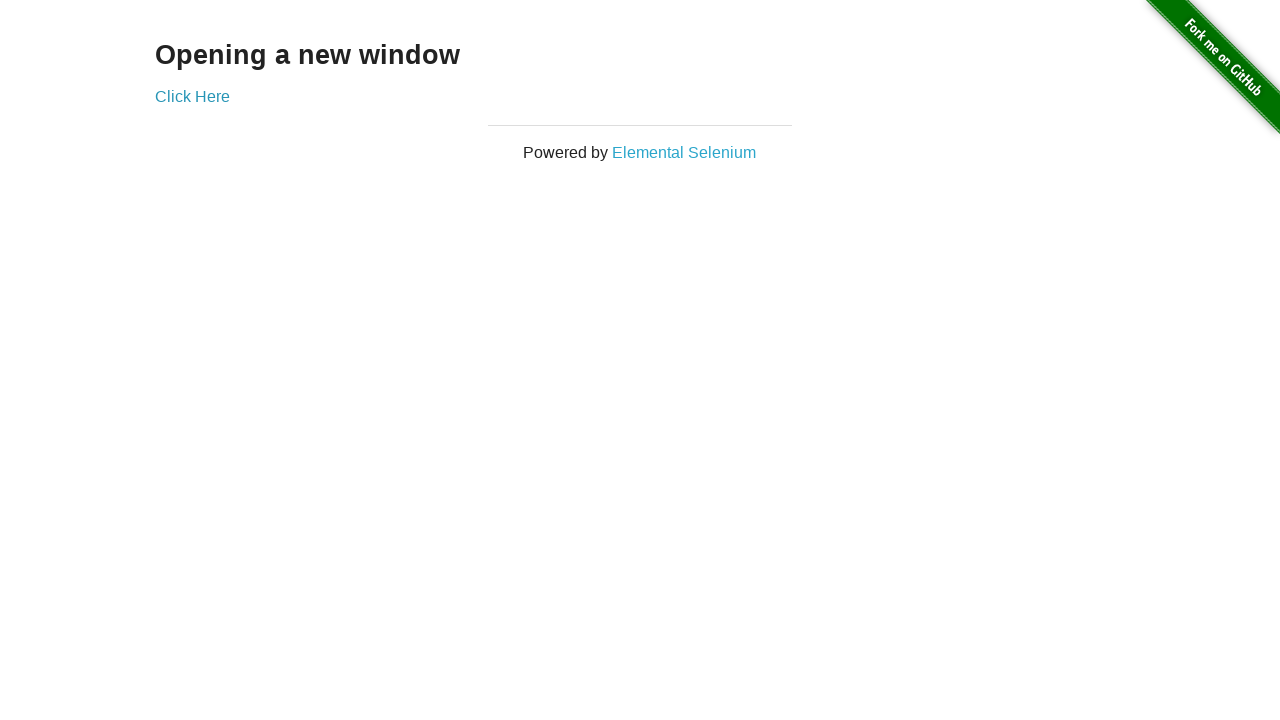

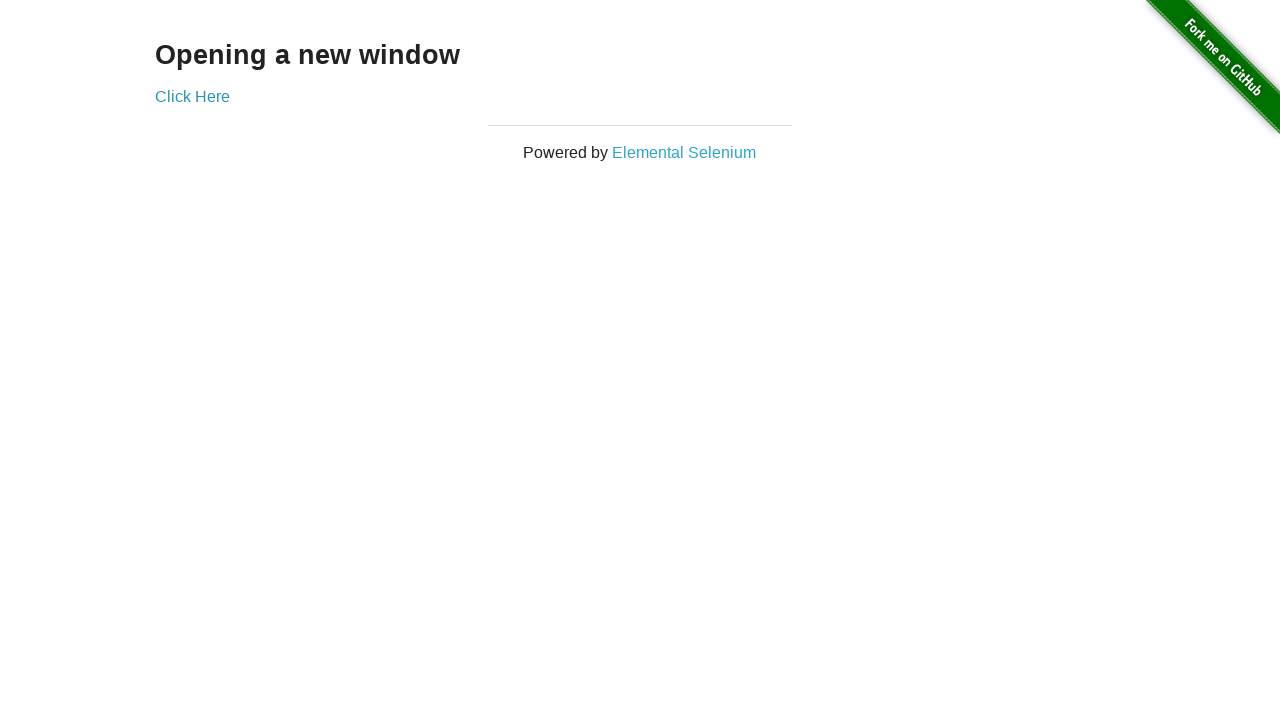